Tests AJAX functionality by clicking on different year links and verifying that movie data tables load dynamically for each year.

Starting URL: https://www.scrapethissite.com/pages/ajax-javascript/

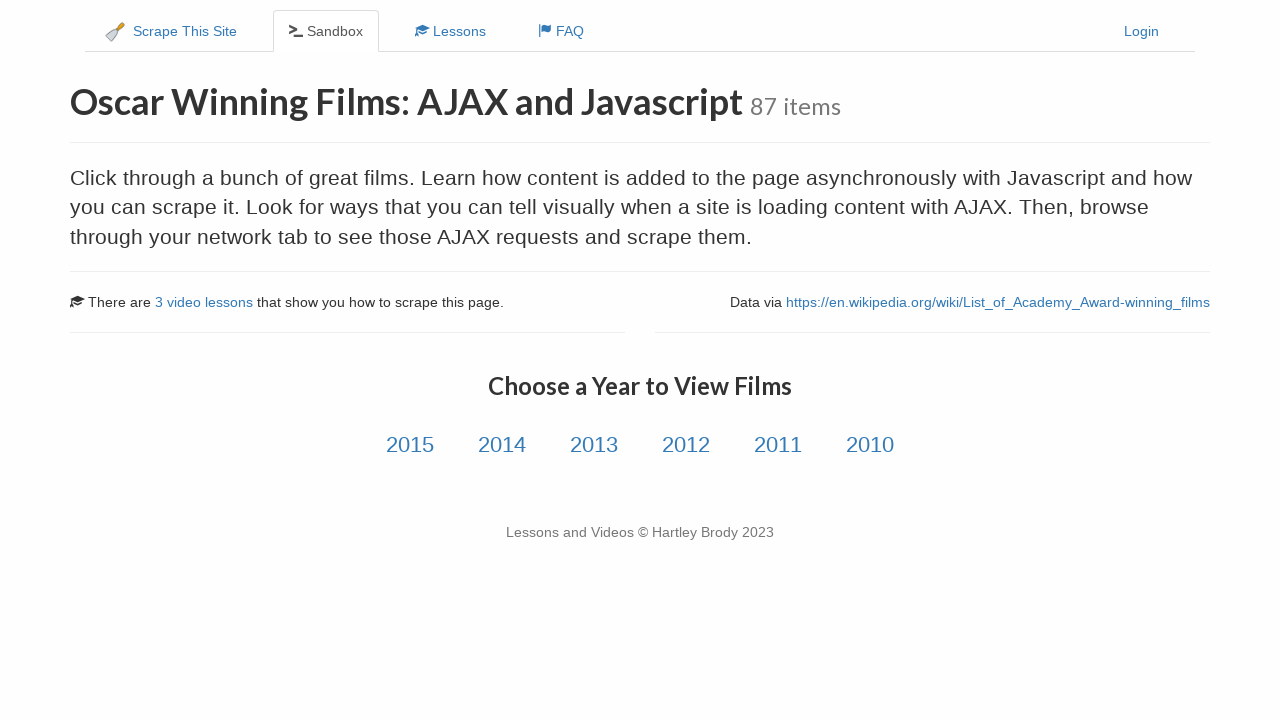

Year links became visible
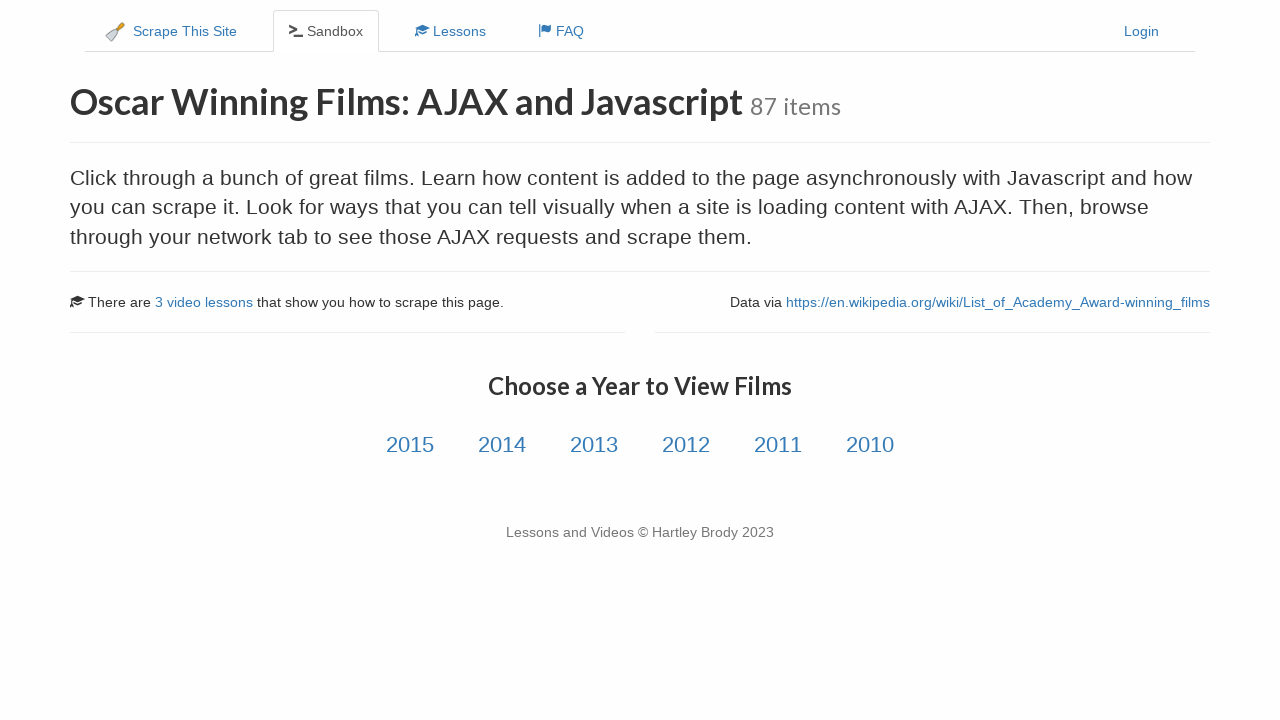

Located all year links in the page
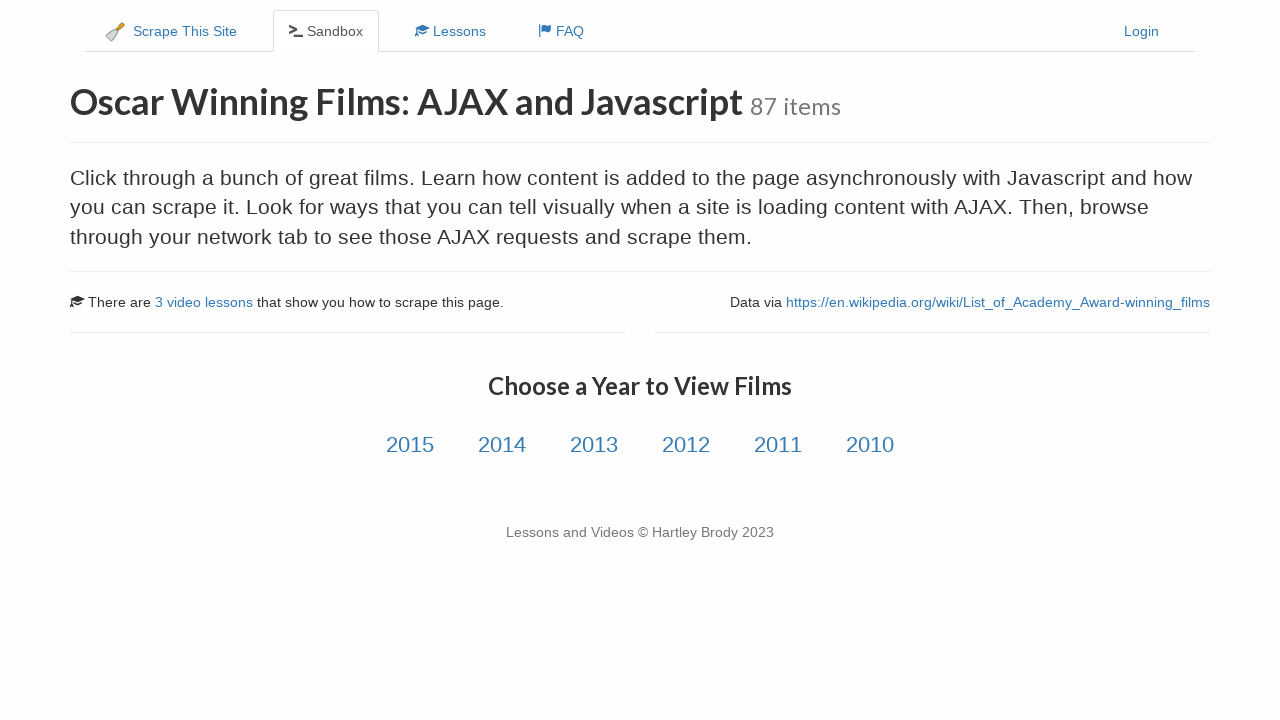

Clicked first year link to load movie data via AJAX at (410, 445) on div.col-md-12.text-center a >> nth=0
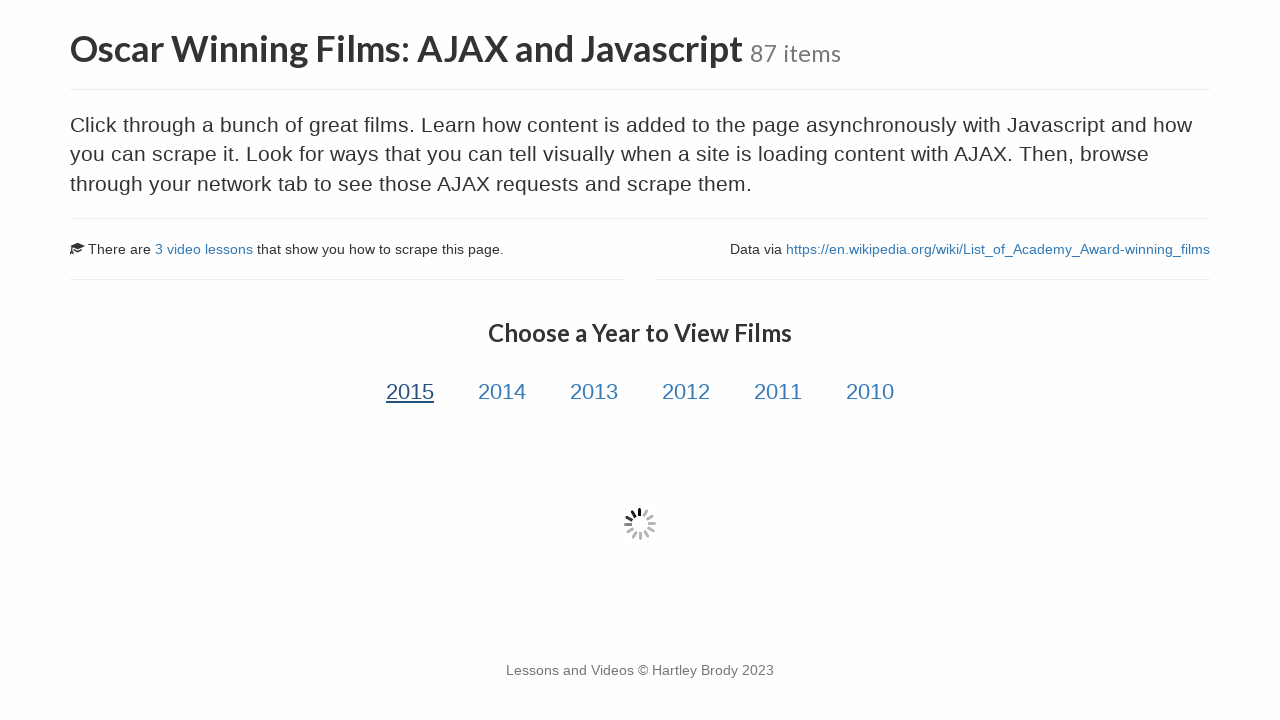

Movie data table loaded for first year
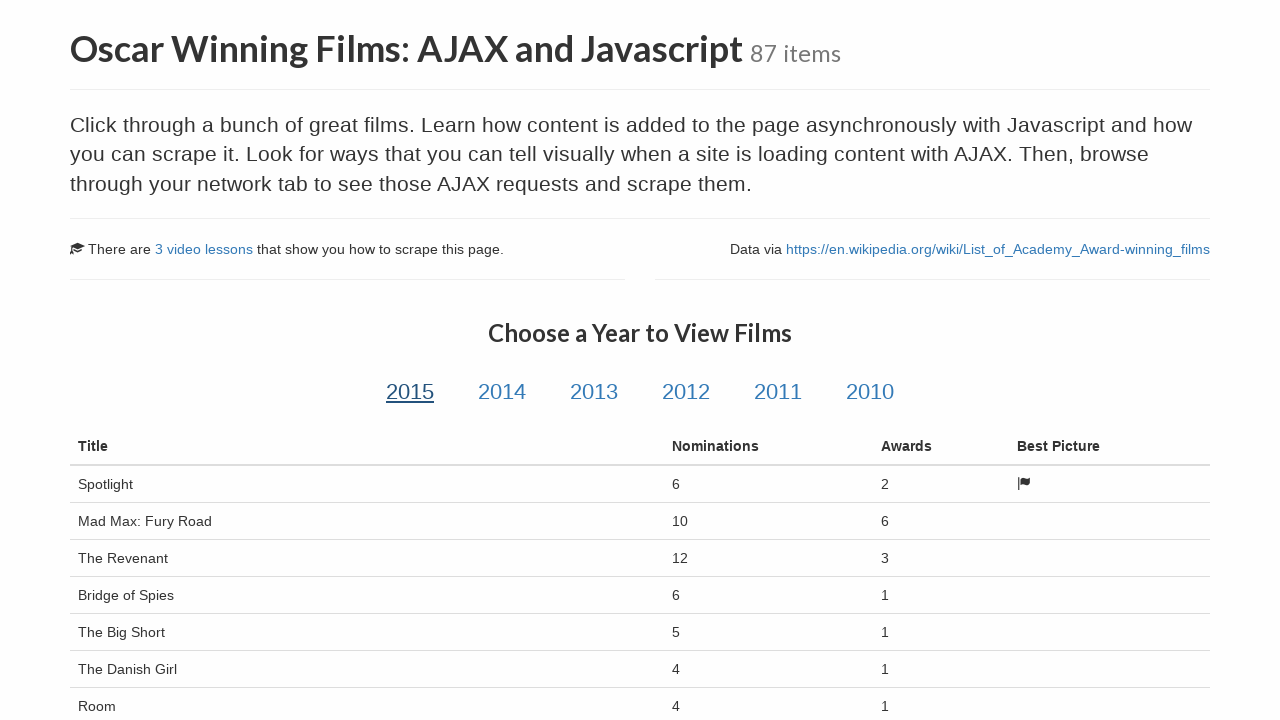

Clicked second year link to load movie data via AJAX at (502, 392) on div.col-md-12.text-center a >> nth=1
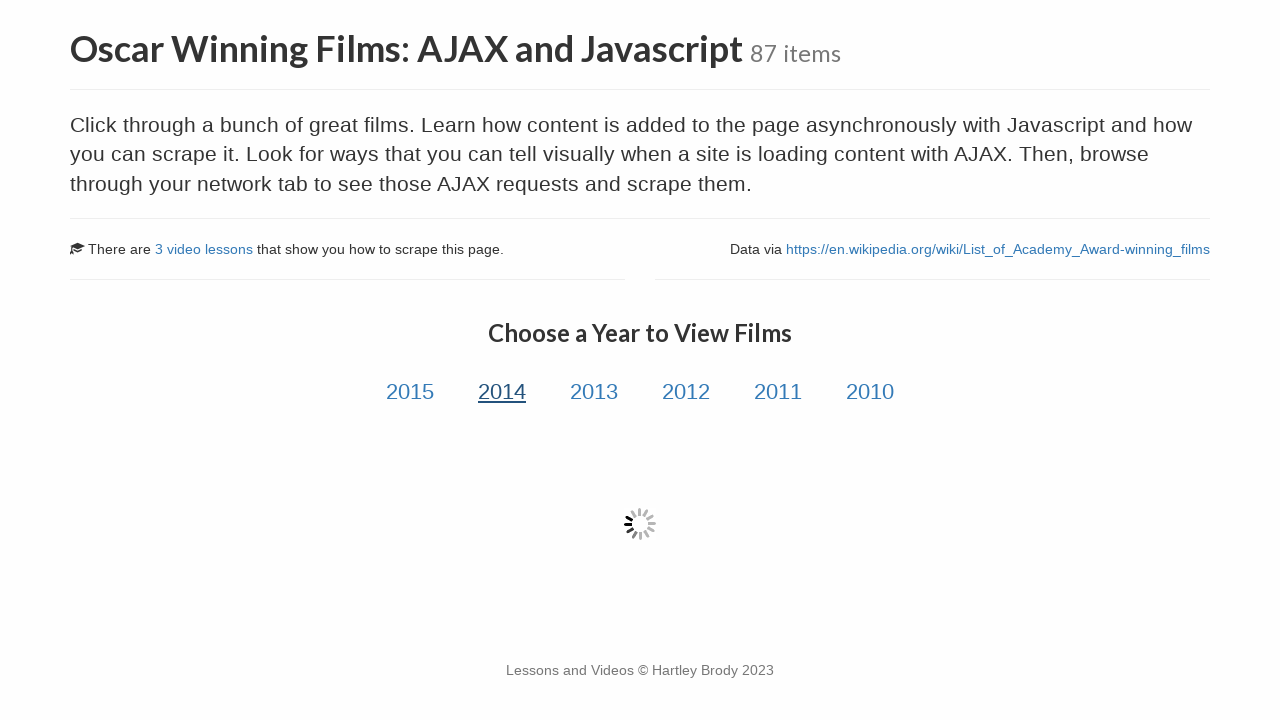

Movie data table loaded for second year
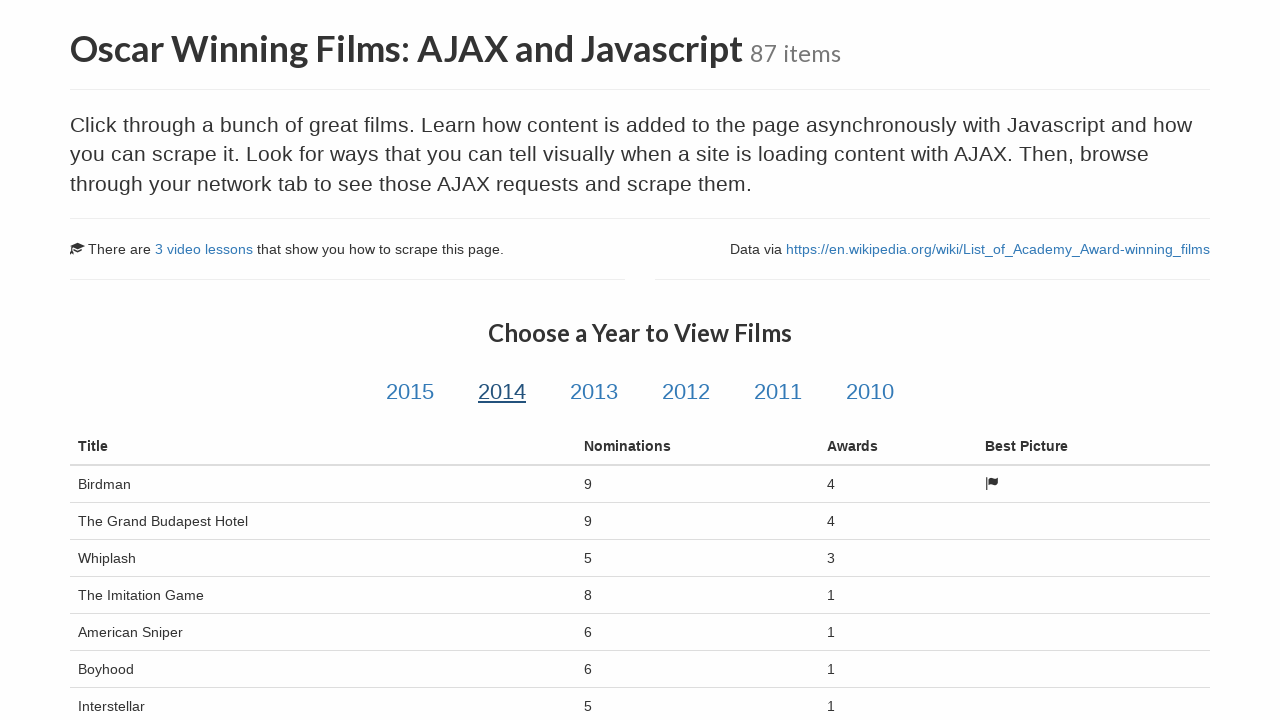

Clicked third year link to load movie data via AJAX at (594, 392) on div.col-md-12.text-center a >> nth=2
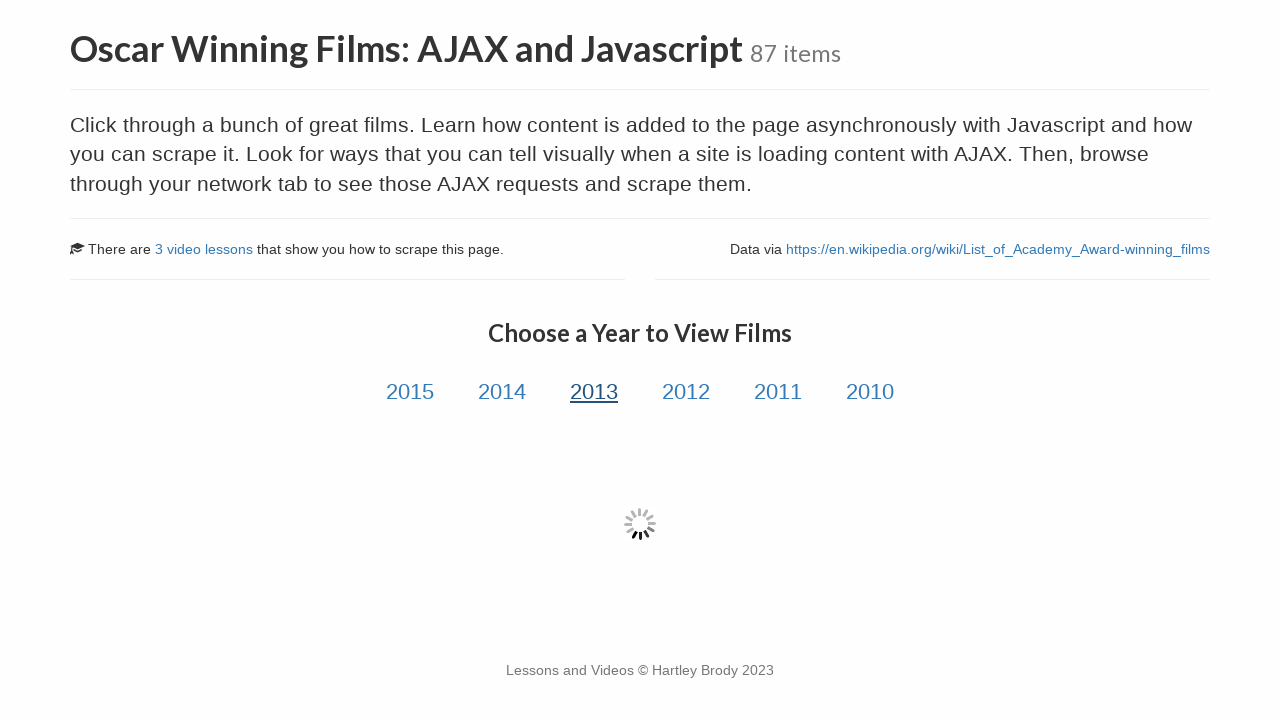

Movie data table loaded for third year
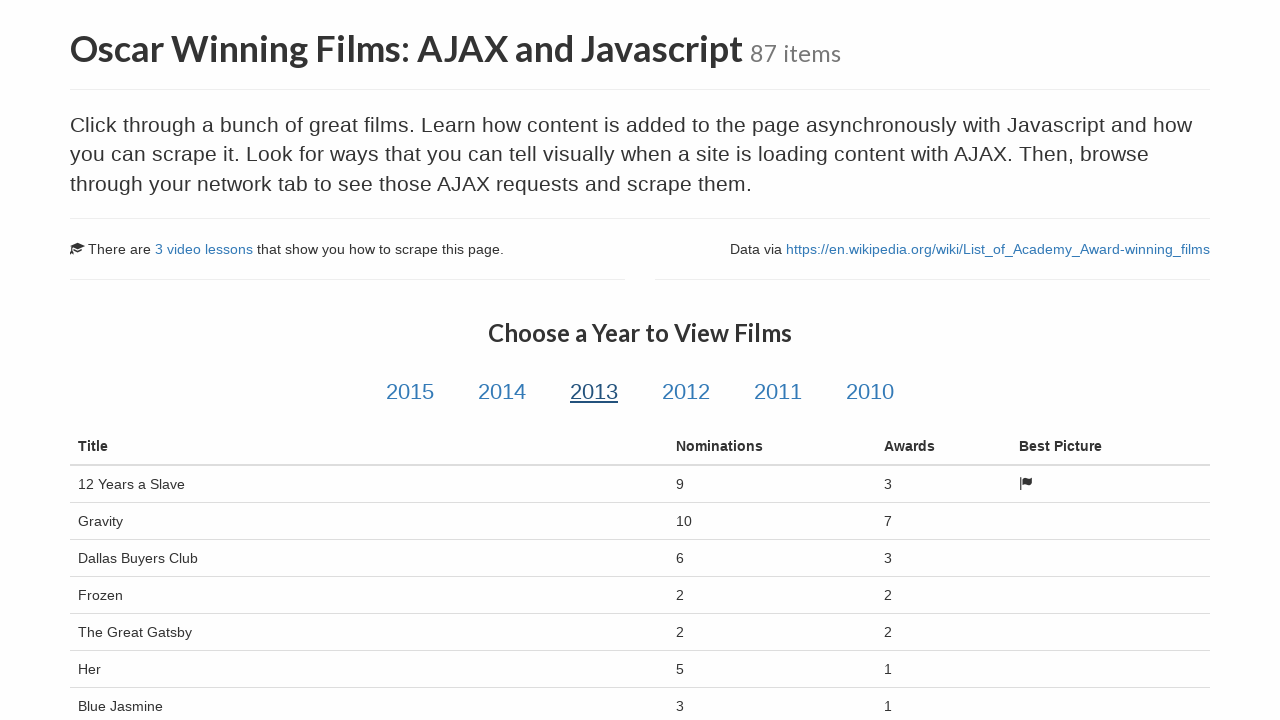

Clicked fourth year link to load movie data via AJAX at (686, 392) on div.col-md-12.text-center a >> nth=3
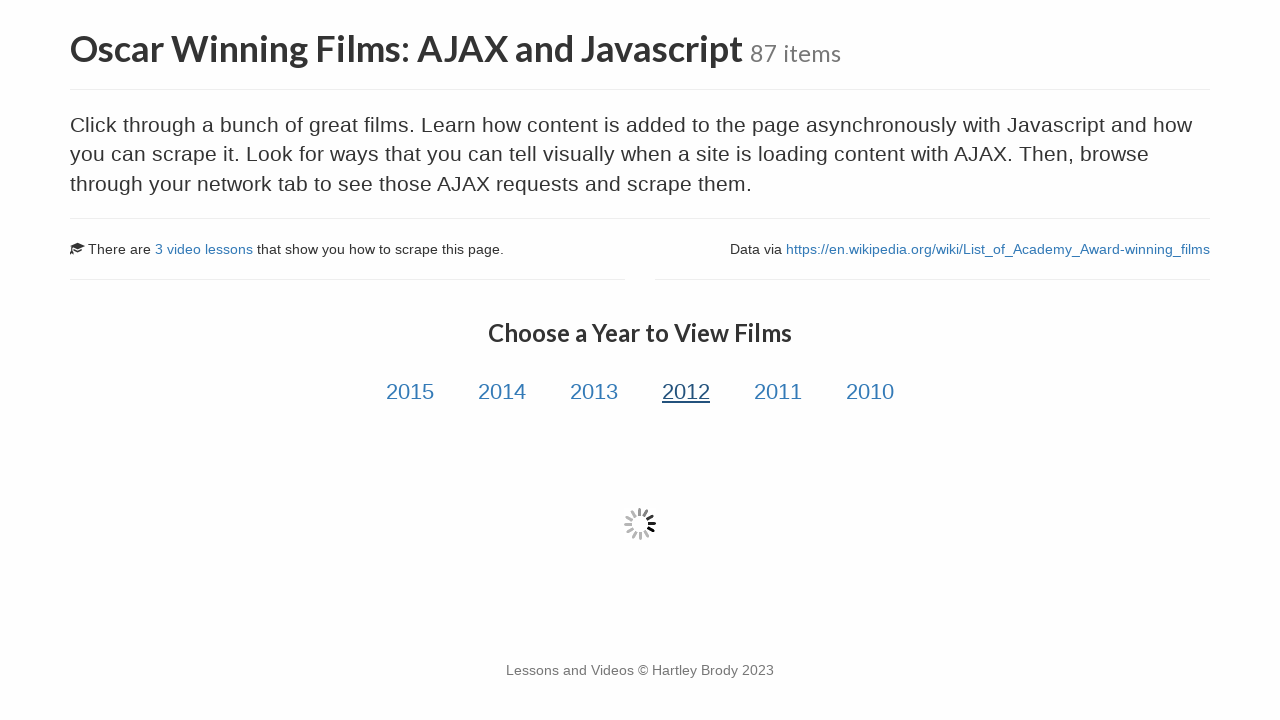

Movie data table loaded for fourth year
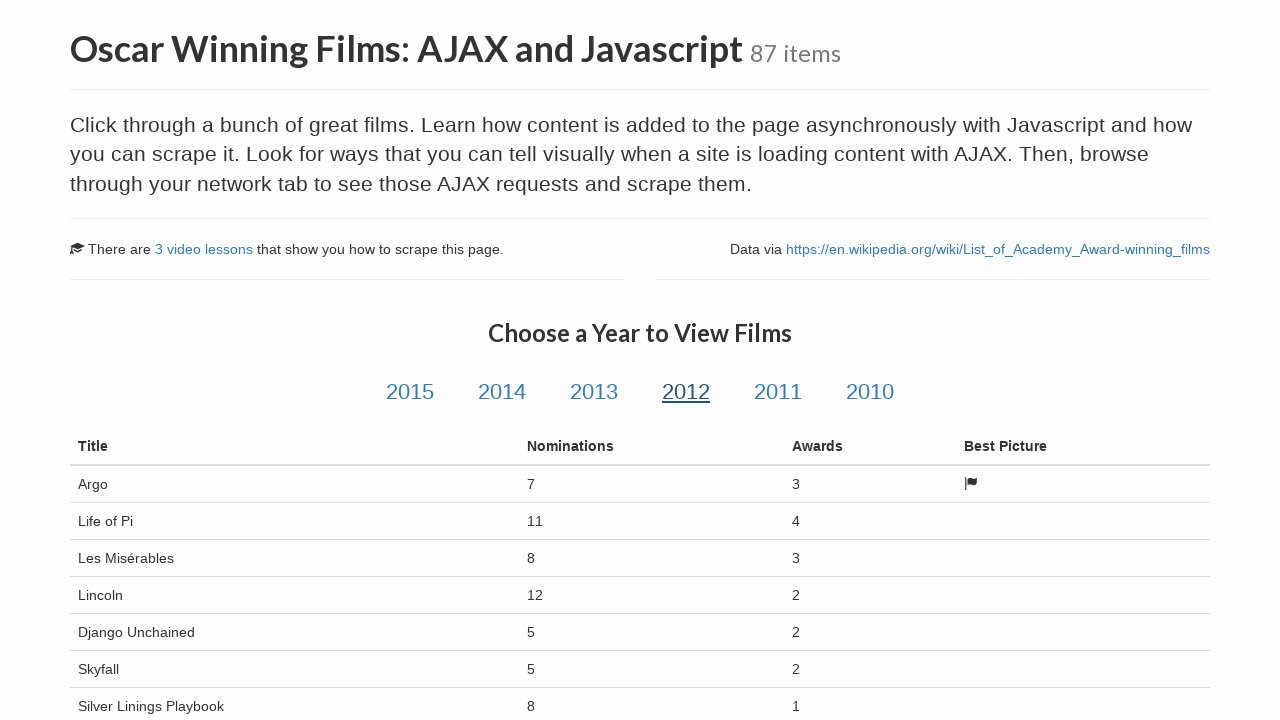

Clicked fifth year link to load movie data via AJAX at (778, 392) on div.col-md-12.text-center a >> nth=4
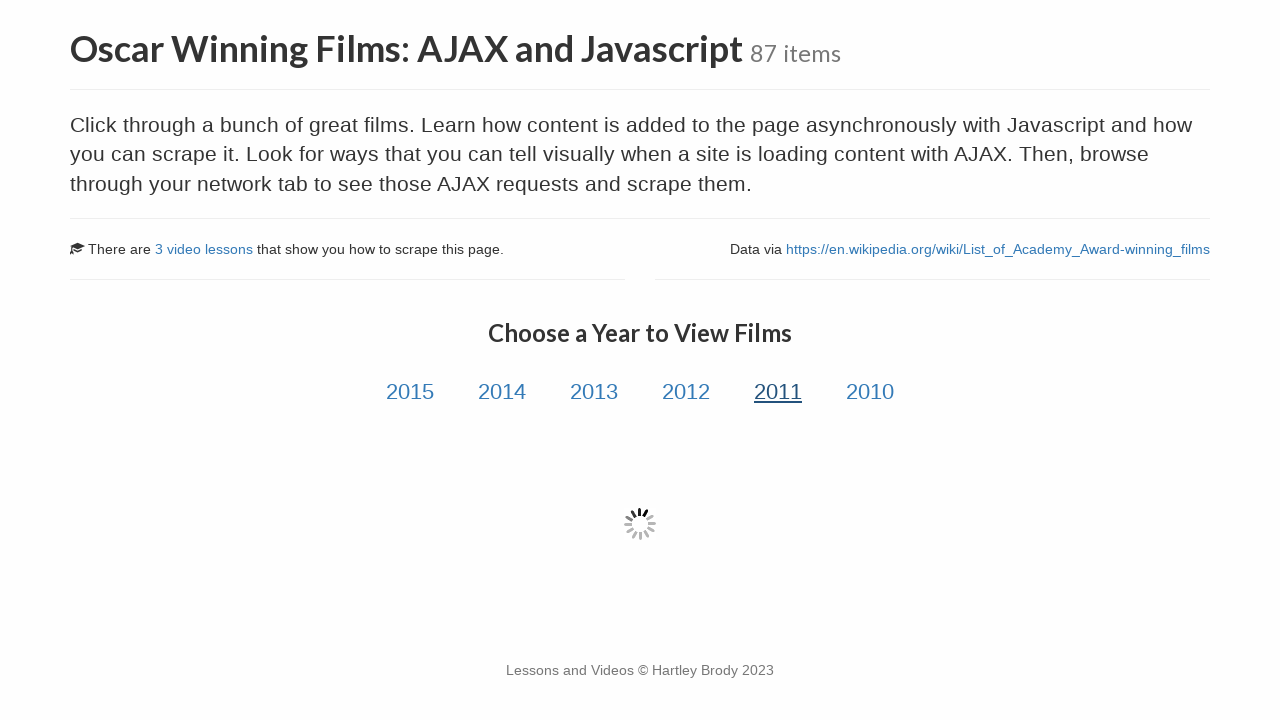

Movie data table loaded for fifth year
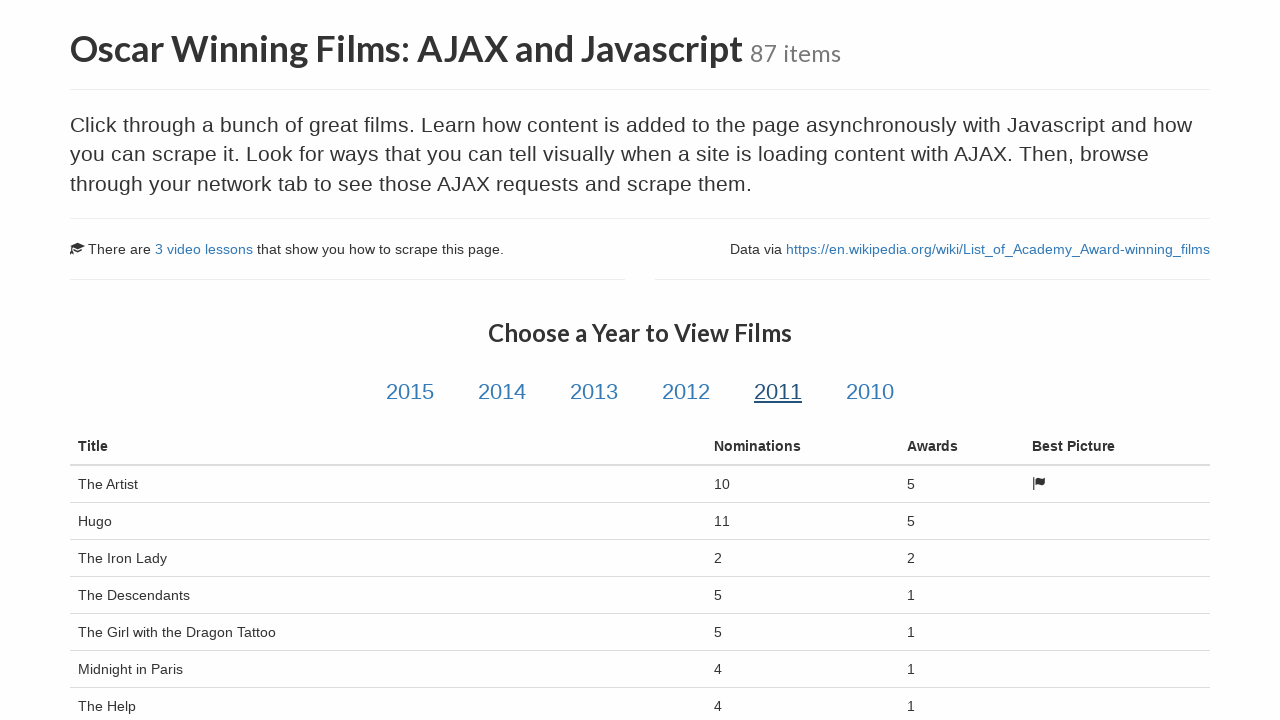

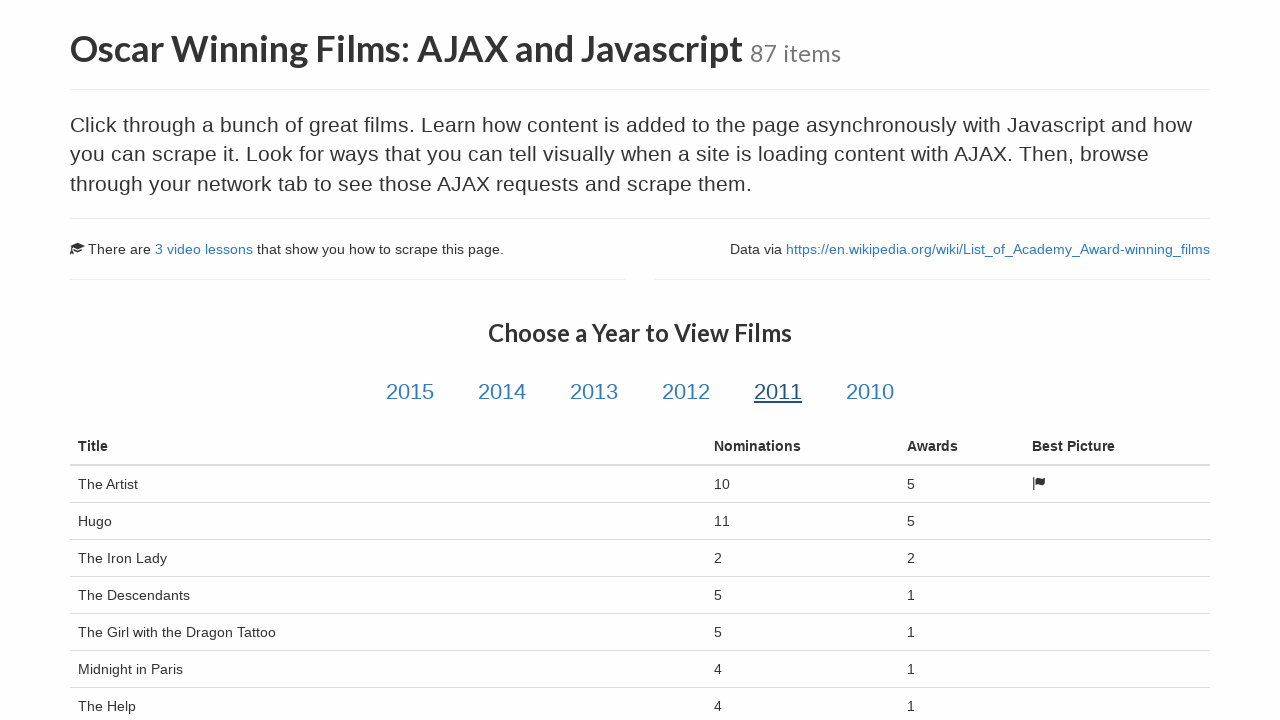